Navigates to the Free Range Testers website and clicks on the "Cursos" link to reach the courses page

Starting URL: https://www.freerangetesters.com

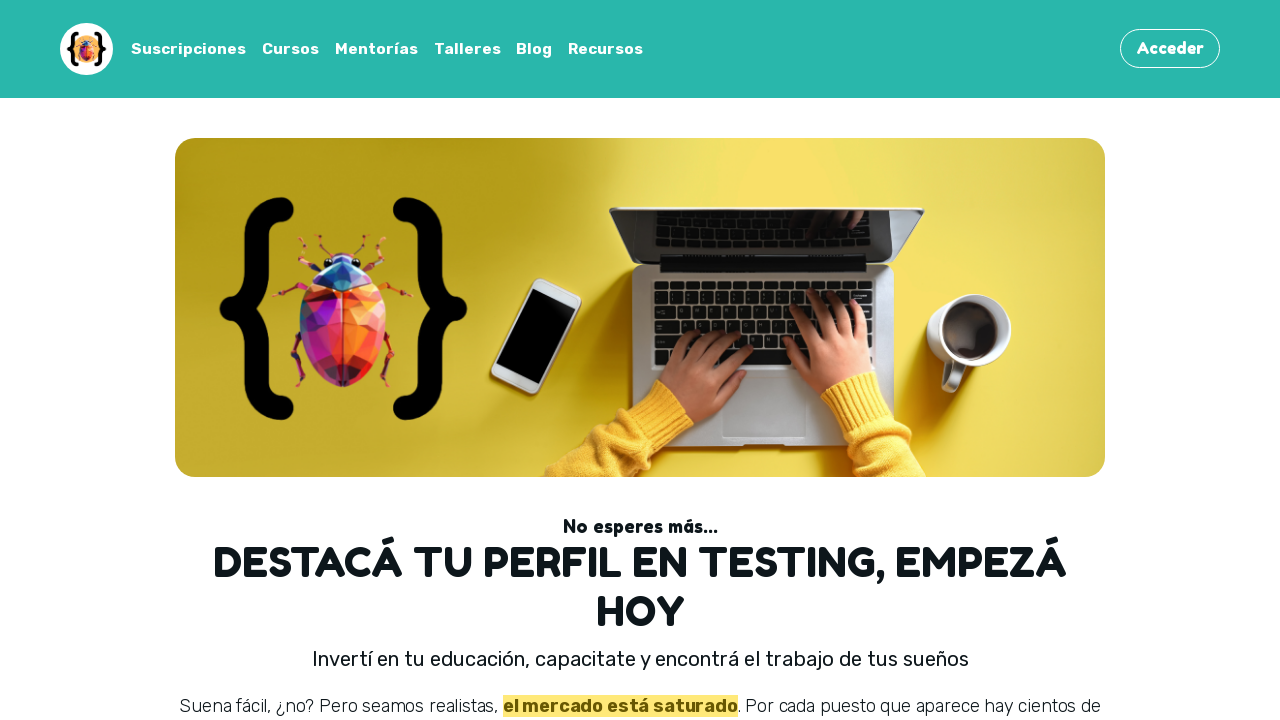

Navigated to Free Range Testers website
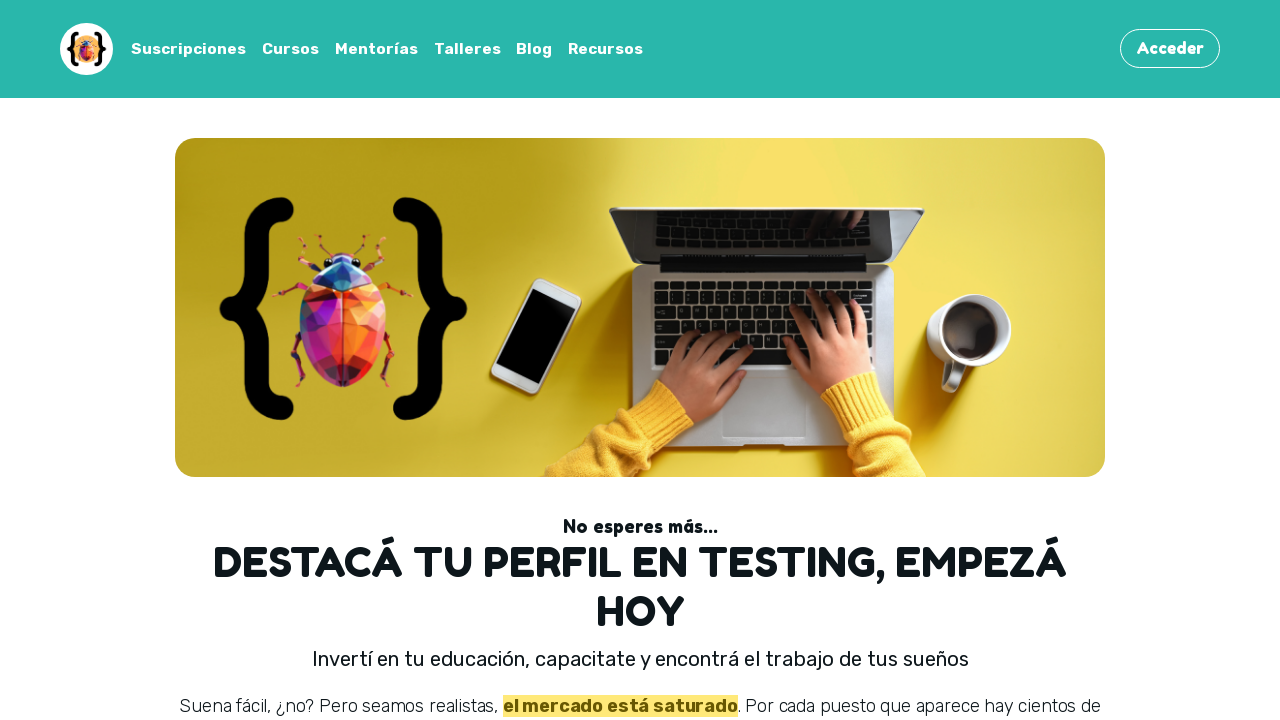

Clicked on 'Cursos' link to navigate to courses page at (291, 49) on xpath=//a[normalize-space()='Cursos' and @href]
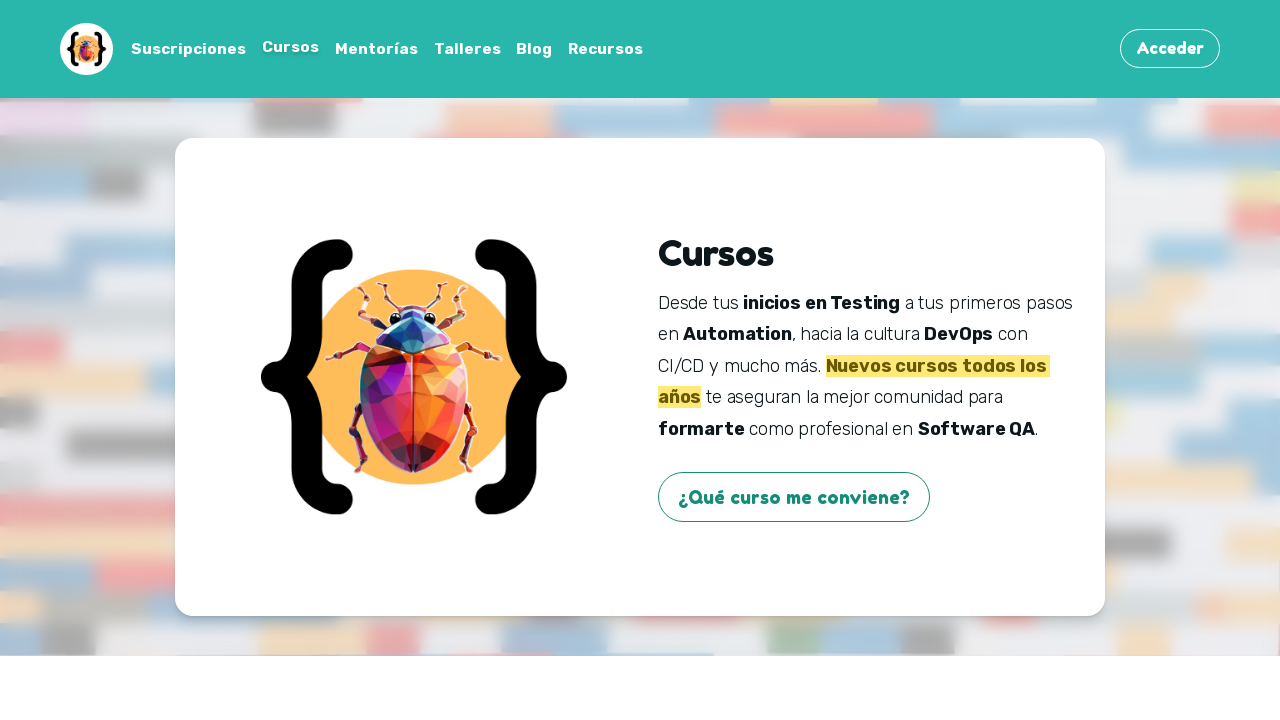

Verified successful navigation to courses page (https://www.freerangetesters.com/cursos)
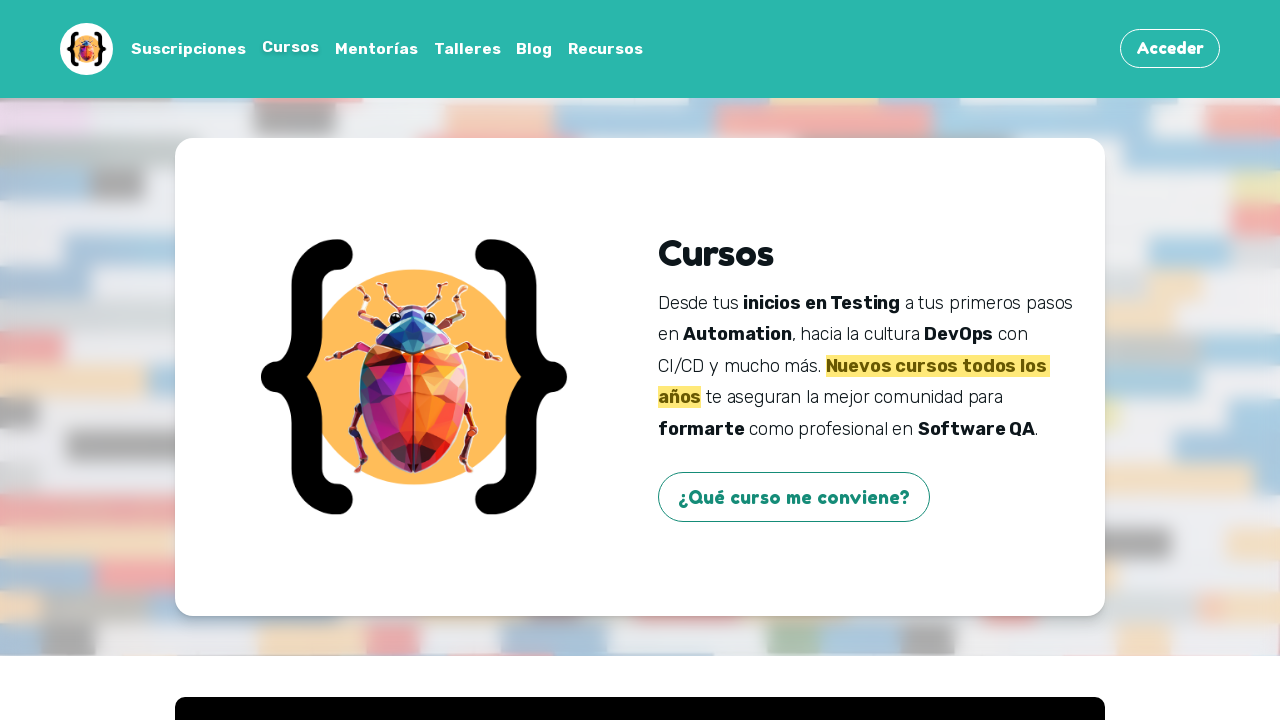

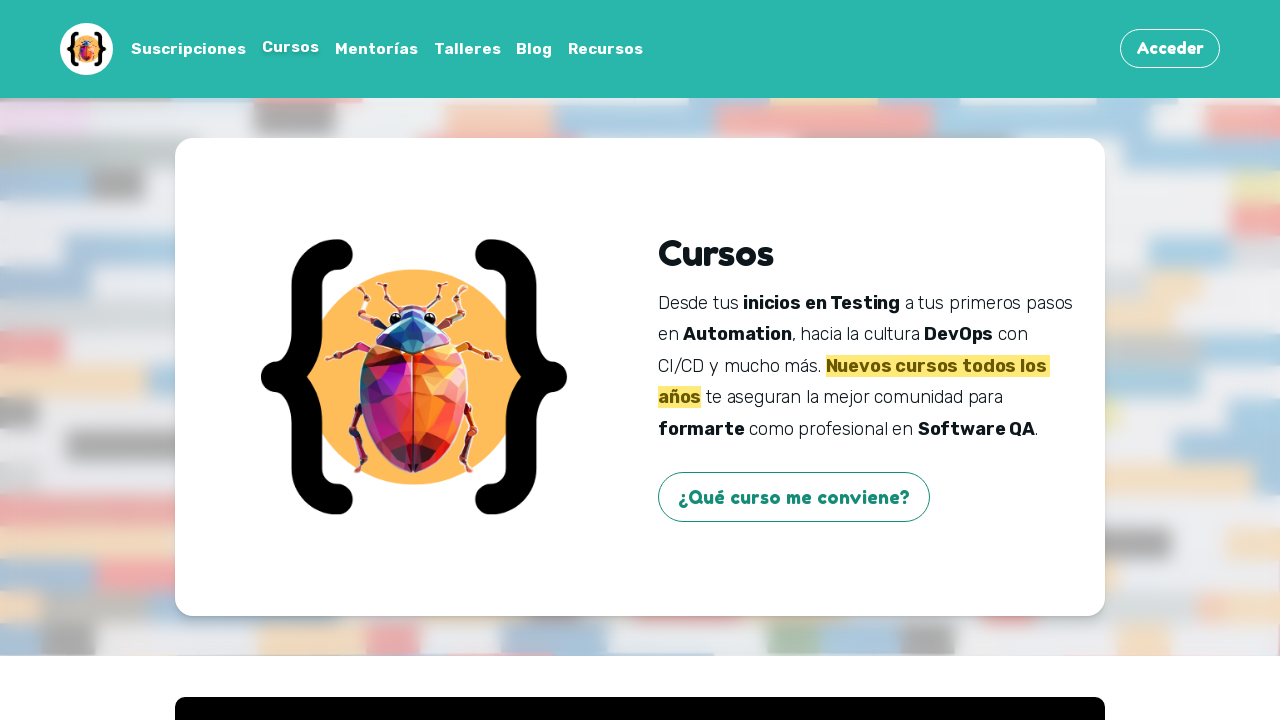